Tests firstName field validation with uppercase characters and trailing spaces exceeding 10 characters

Starting URL: https://buggy.justtestit.org/register

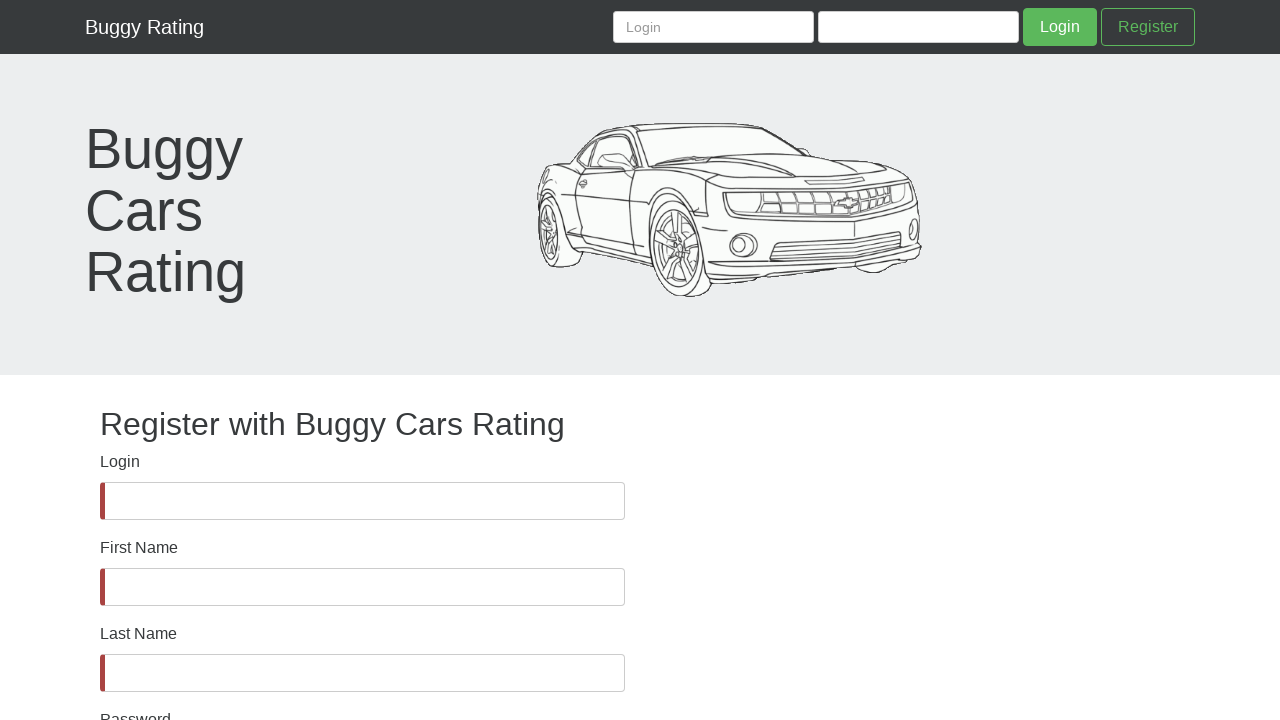

Waited for firstName field to be visible
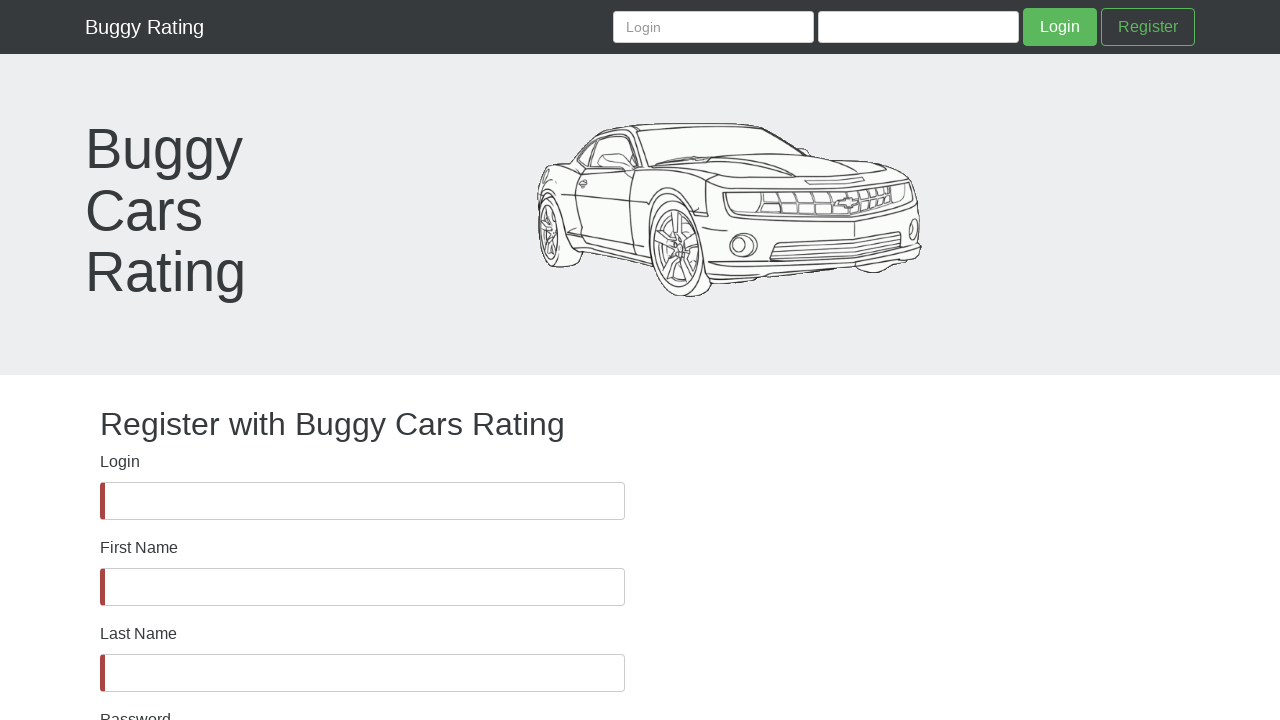

Filled firstName field with uppercase characters and trailing spaces (total length > 10) on #firstName
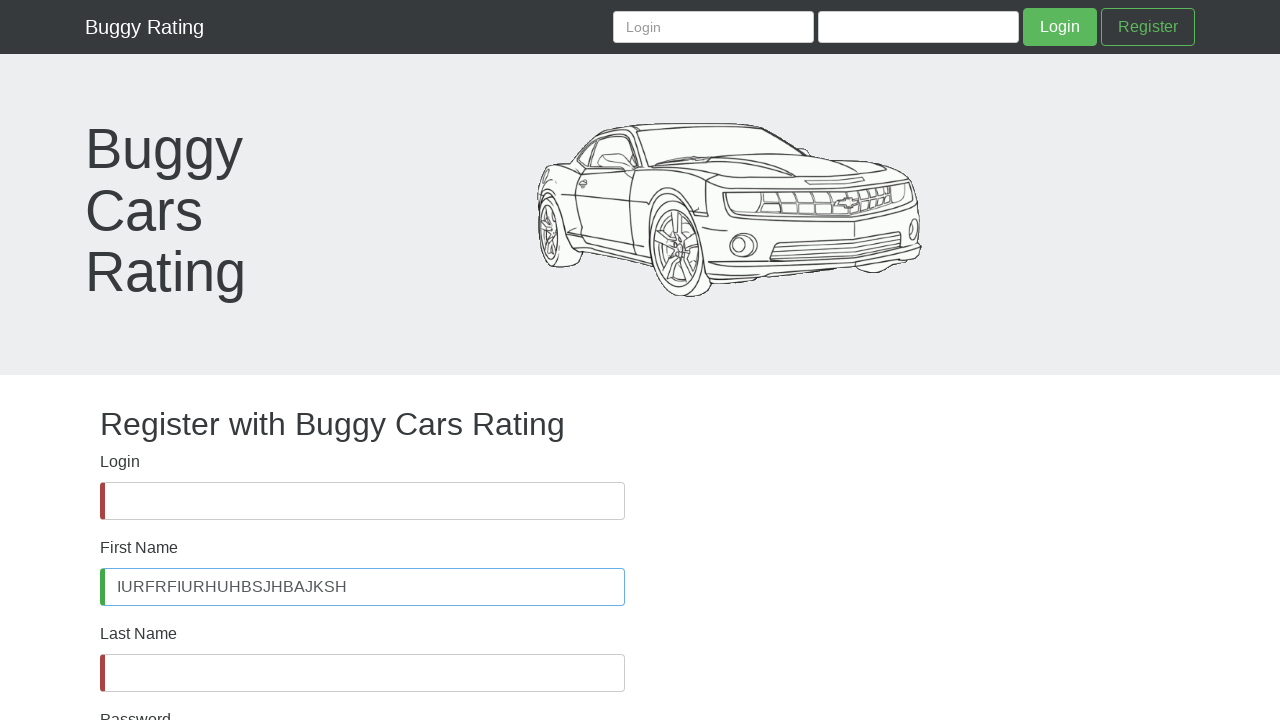

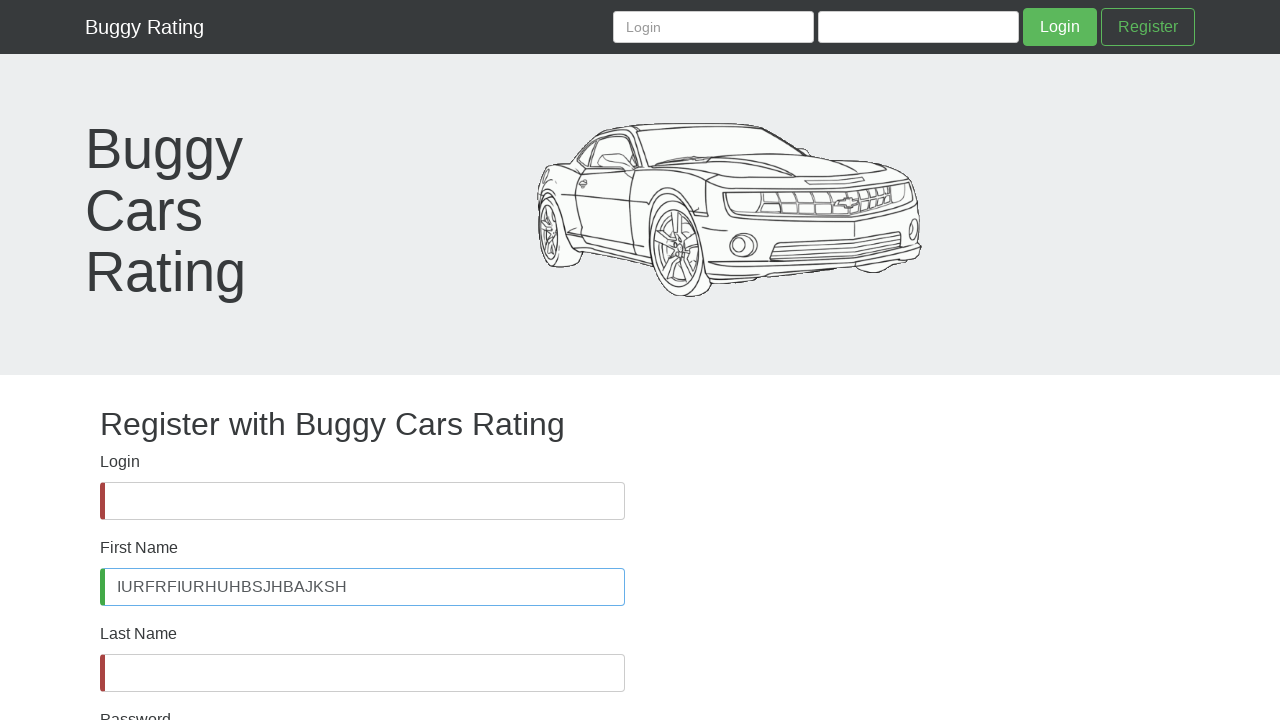